Tests table sorting functionality by clicking on the first column header and verifying that the table data is displayed in sorted order

Starting URL: https://rahulshettyacademy.com/seleniumPractise/#/offers

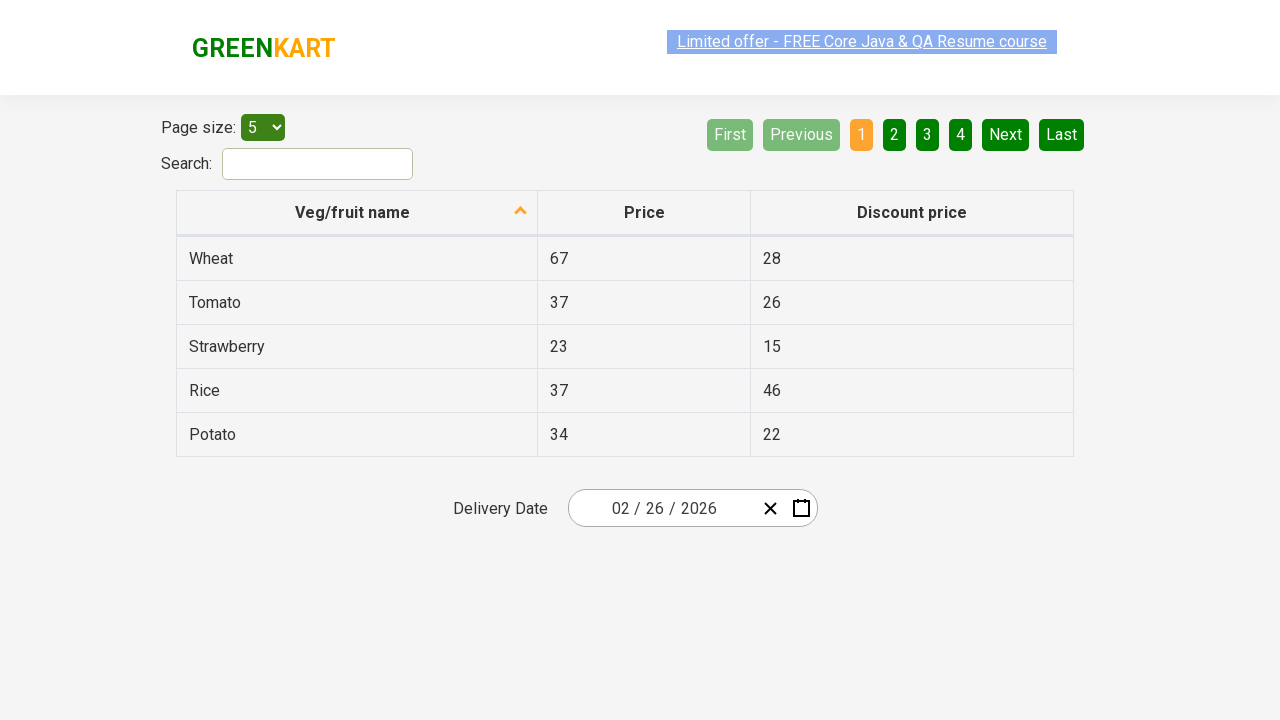

Clicked first column header to sort table at (357, 213) on xpath=//tr/th[1]
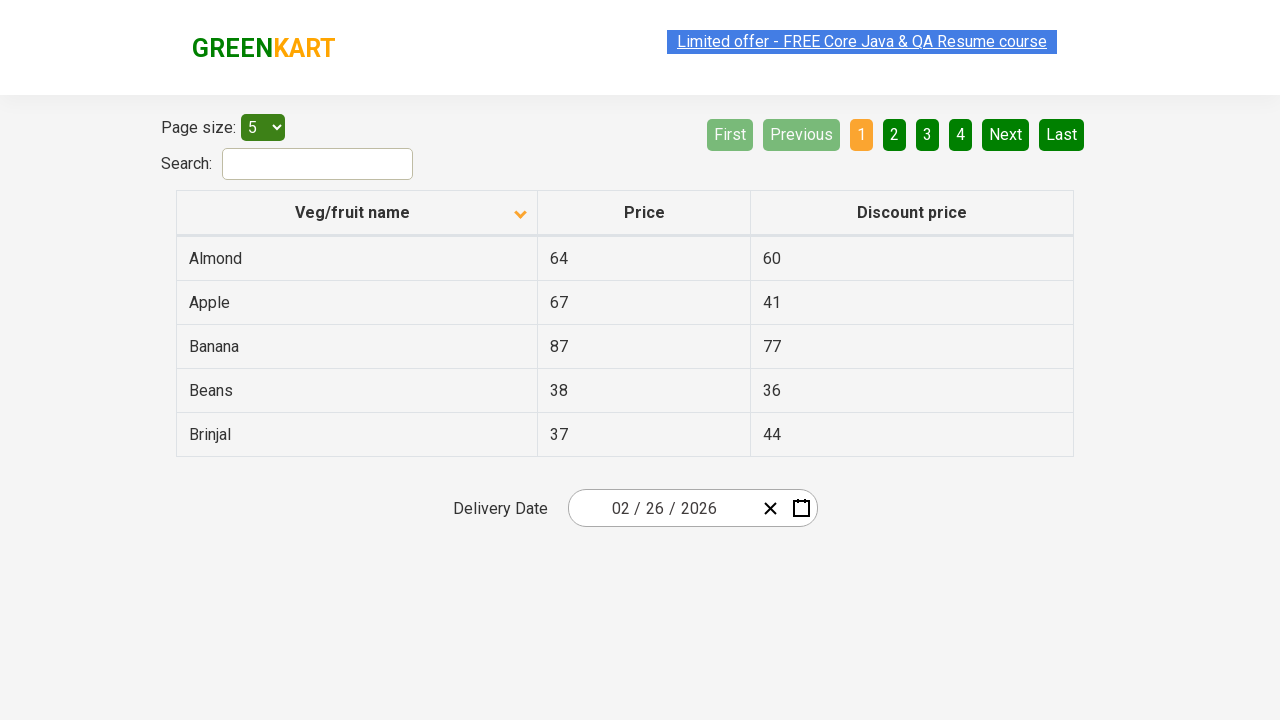

Waited for table to be sorted
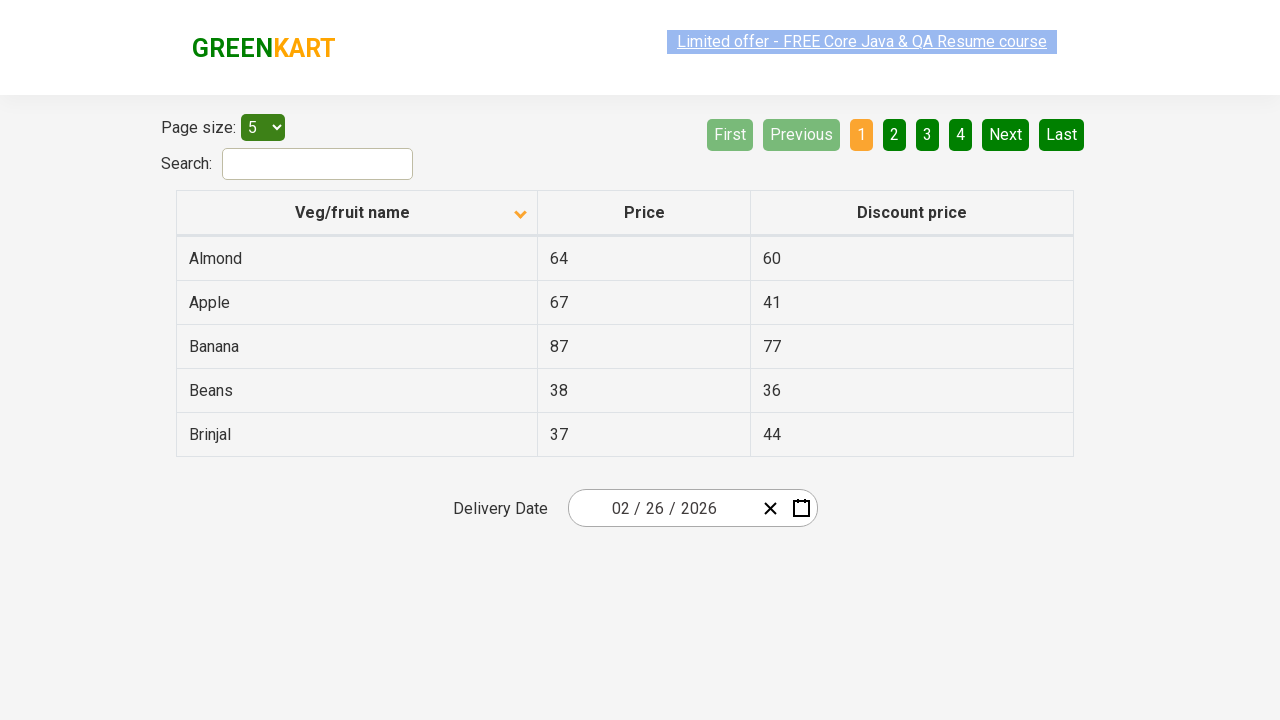

Retrieved all values from first column
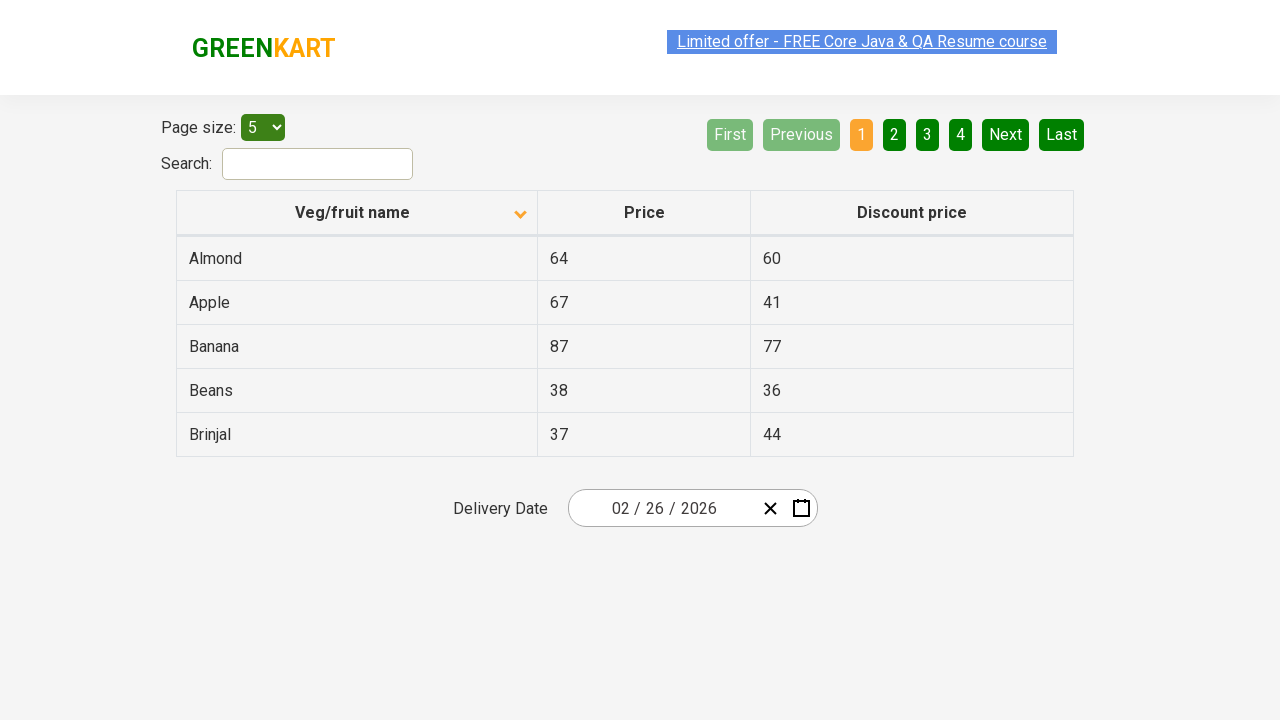

Extracted 5 text values from first column elements
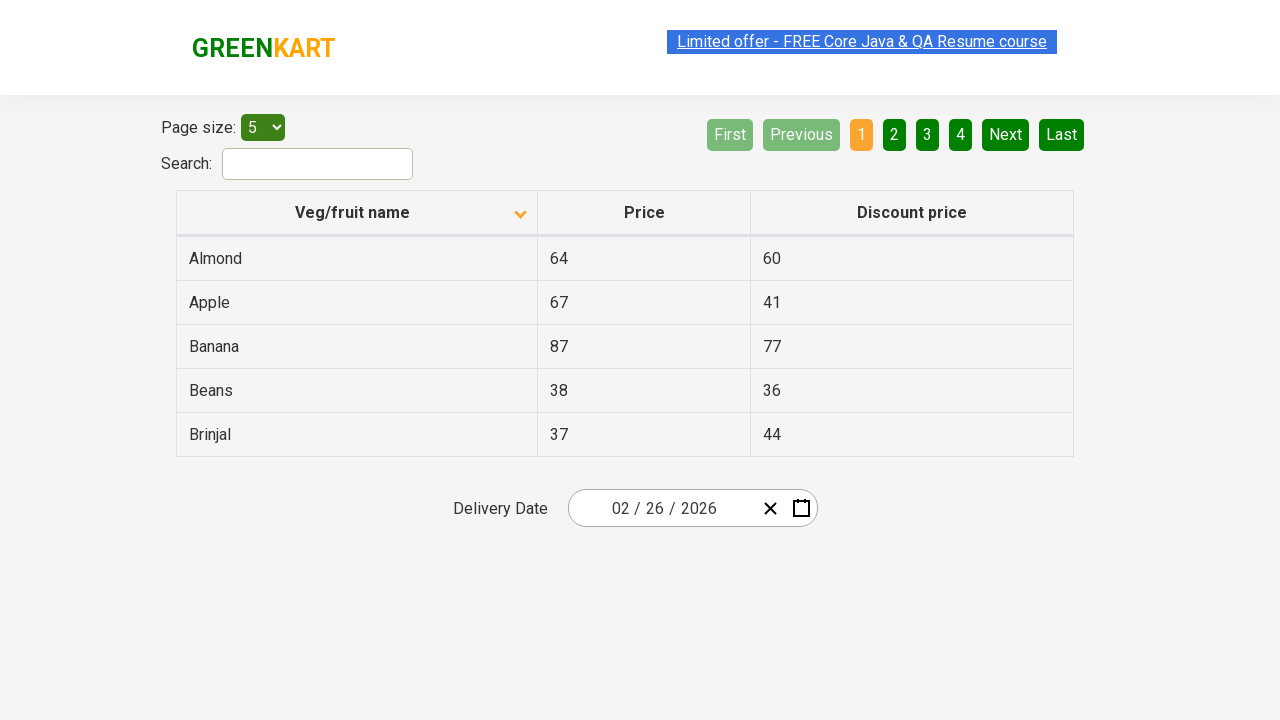

Created sorted reference list for comparison
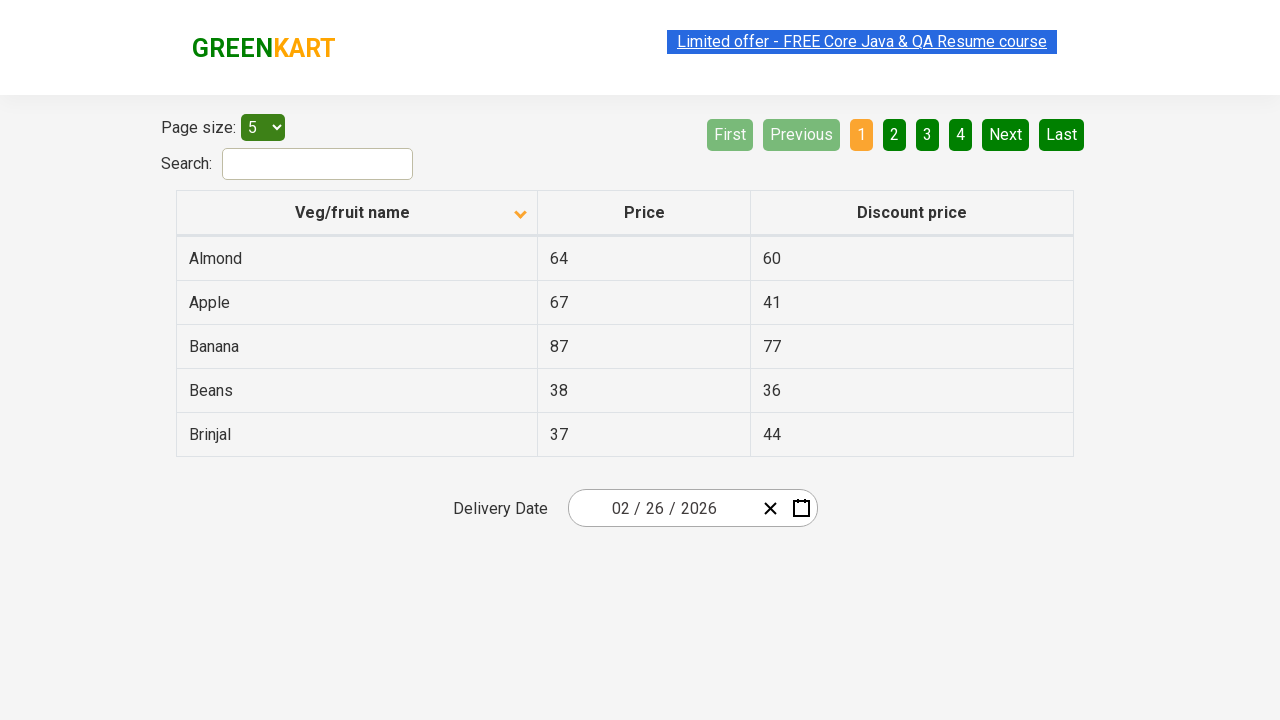

Verified table is sorted in ascending order - assertion passed
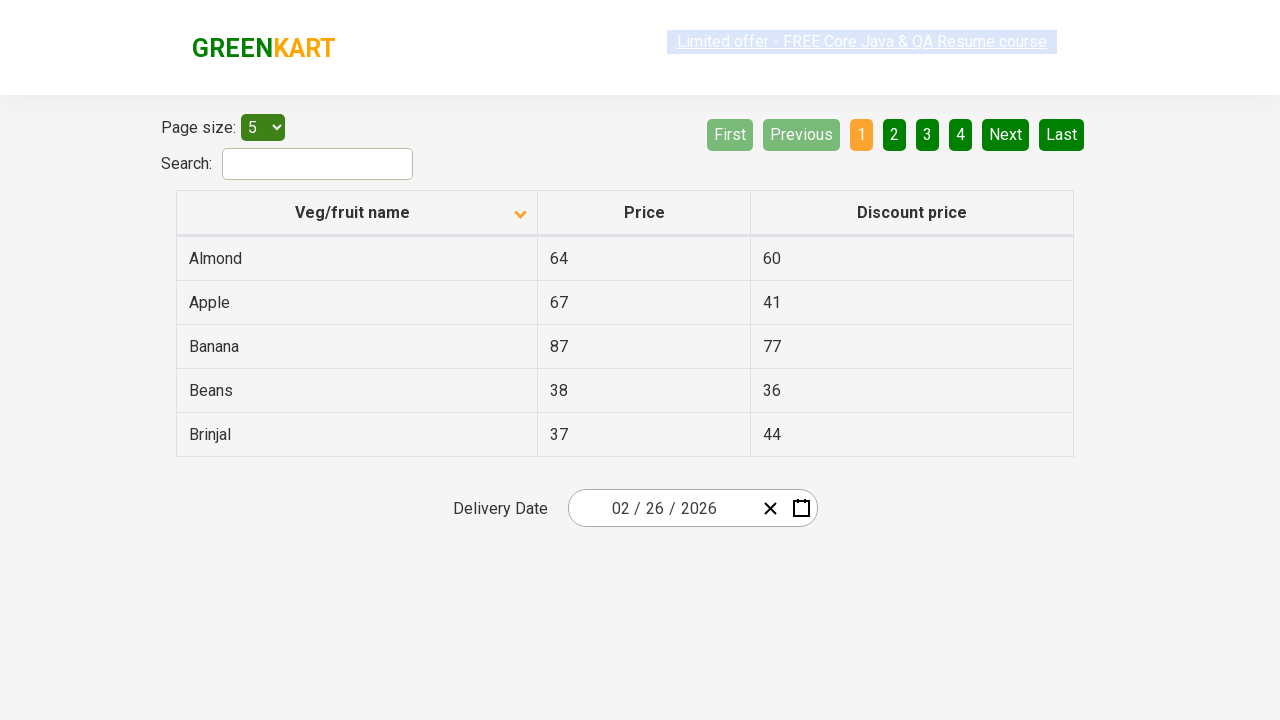

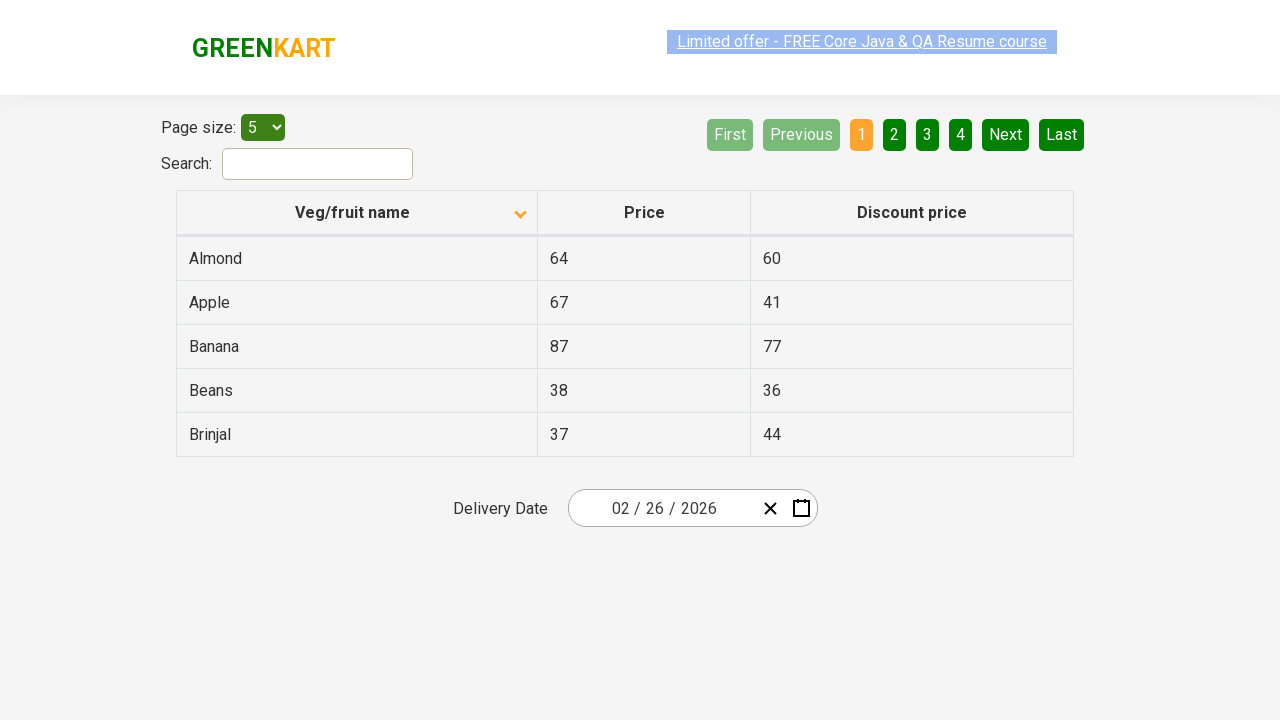